Tests the e-commerce flow by navigating to the shop, viewing arrivals, adding a book to the cart, proceeding to checkout, and applying a coupon code for a discount.

Starting URL: http://practice.automationtesting.in/

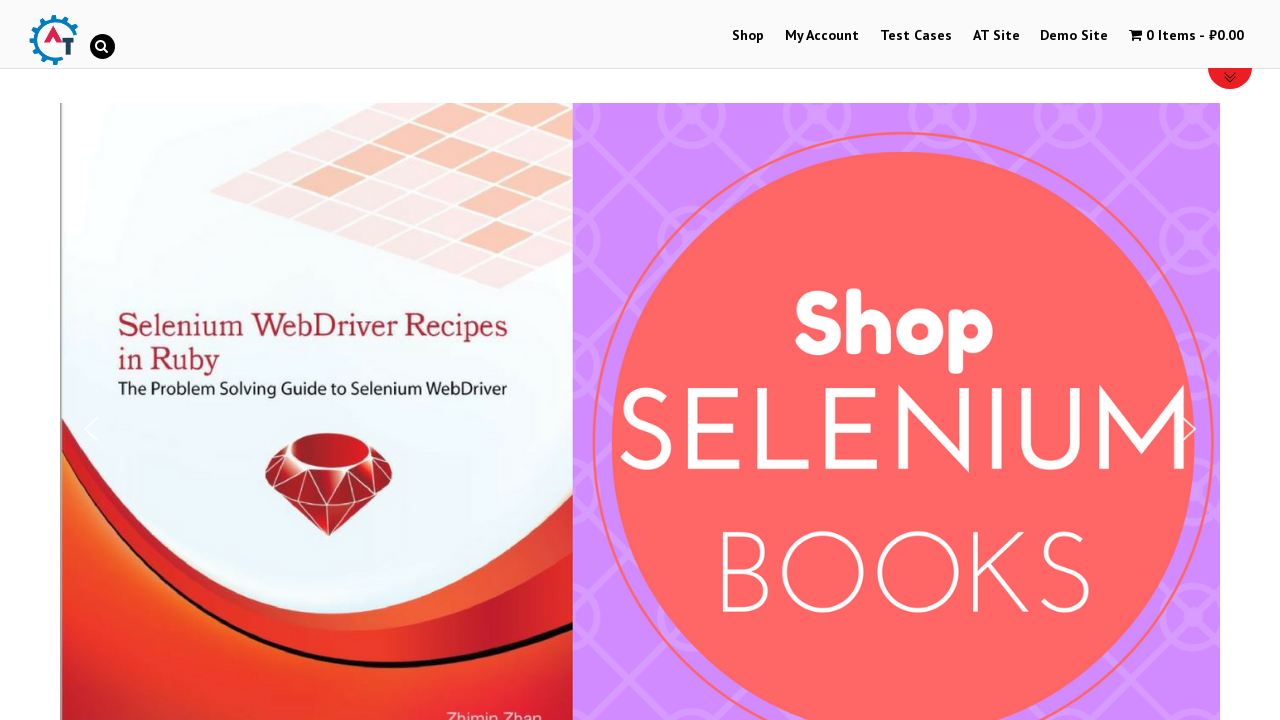

Clicked on Shop menu item at (748, 36) on li#menu-item-40
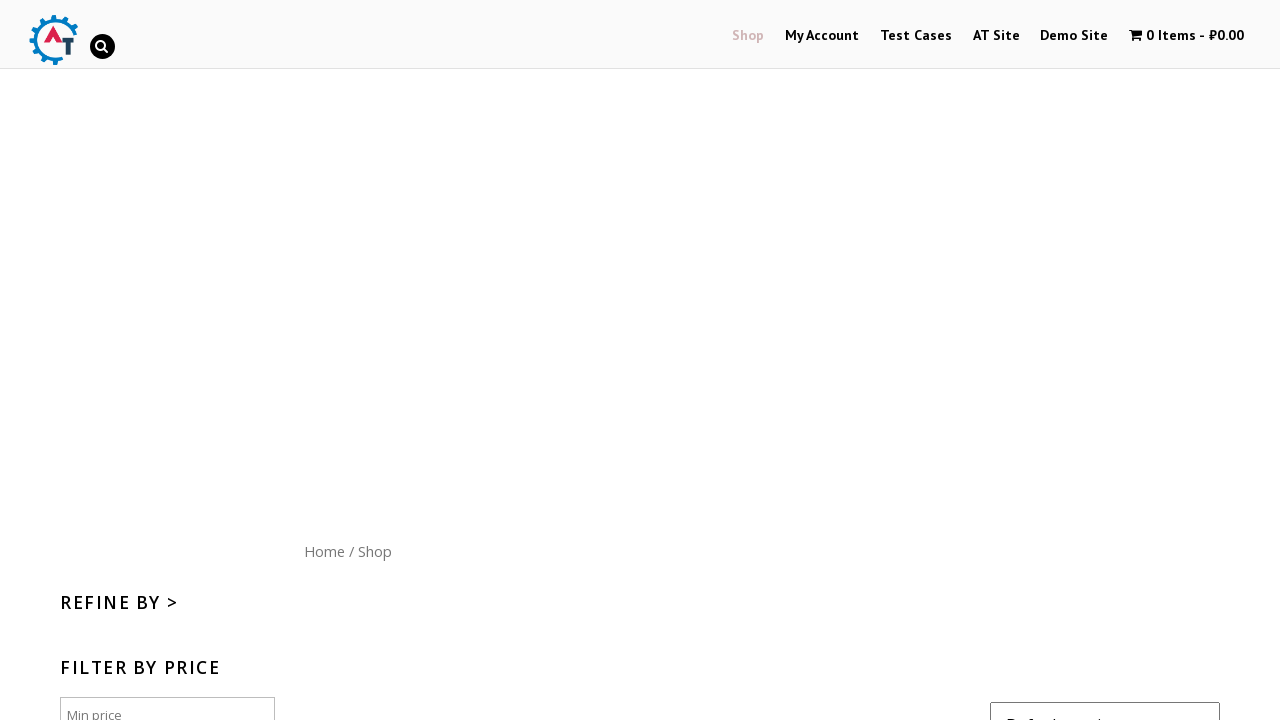

Clicked on navigation link to view content at (324, 551) on div#content nav a
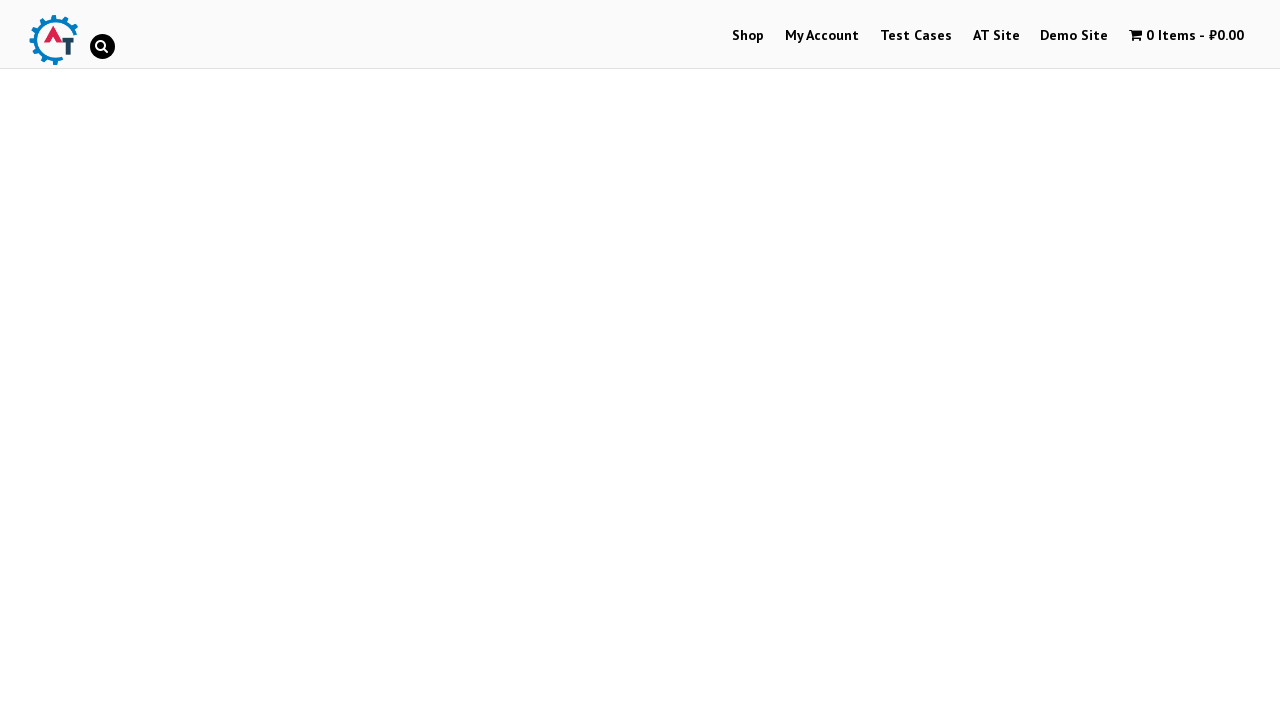

Arrivals section loaded successfully
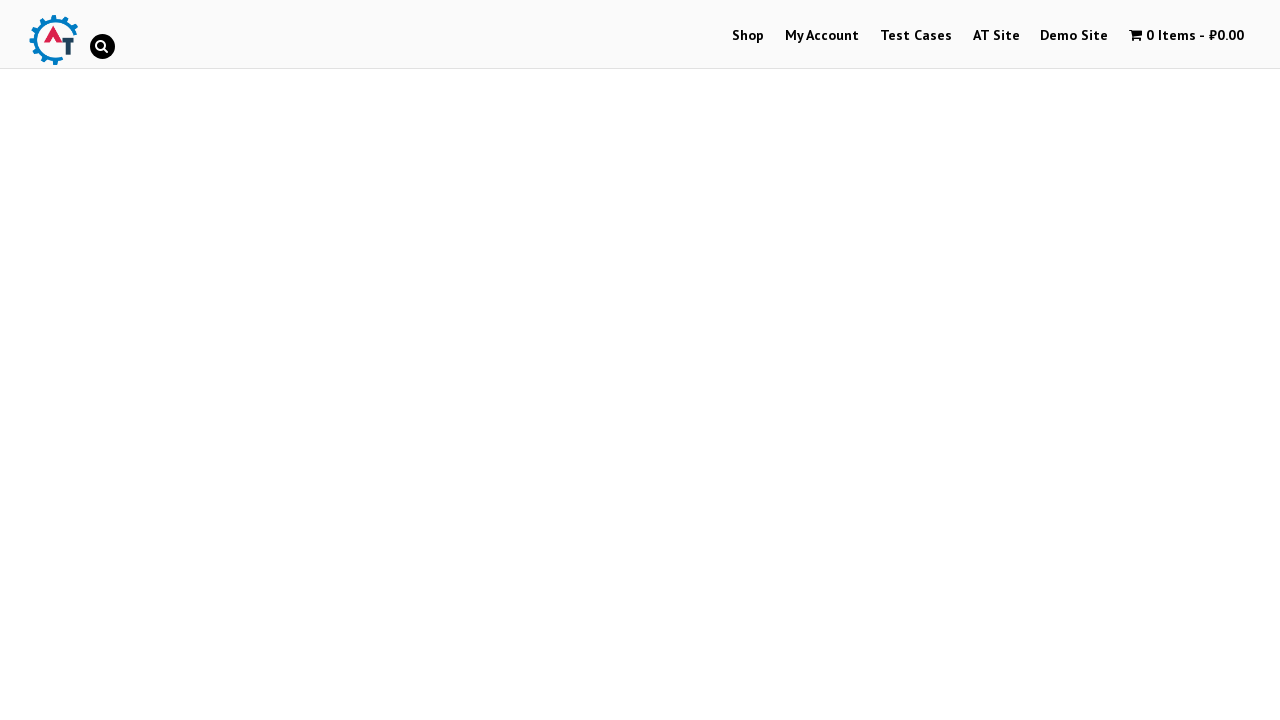

Clicked on book image to view product details at (1039, 320) on xpath=//*[@id='text-22-sub_row_1-0-2-2-0']/div/ul/li/a[1]
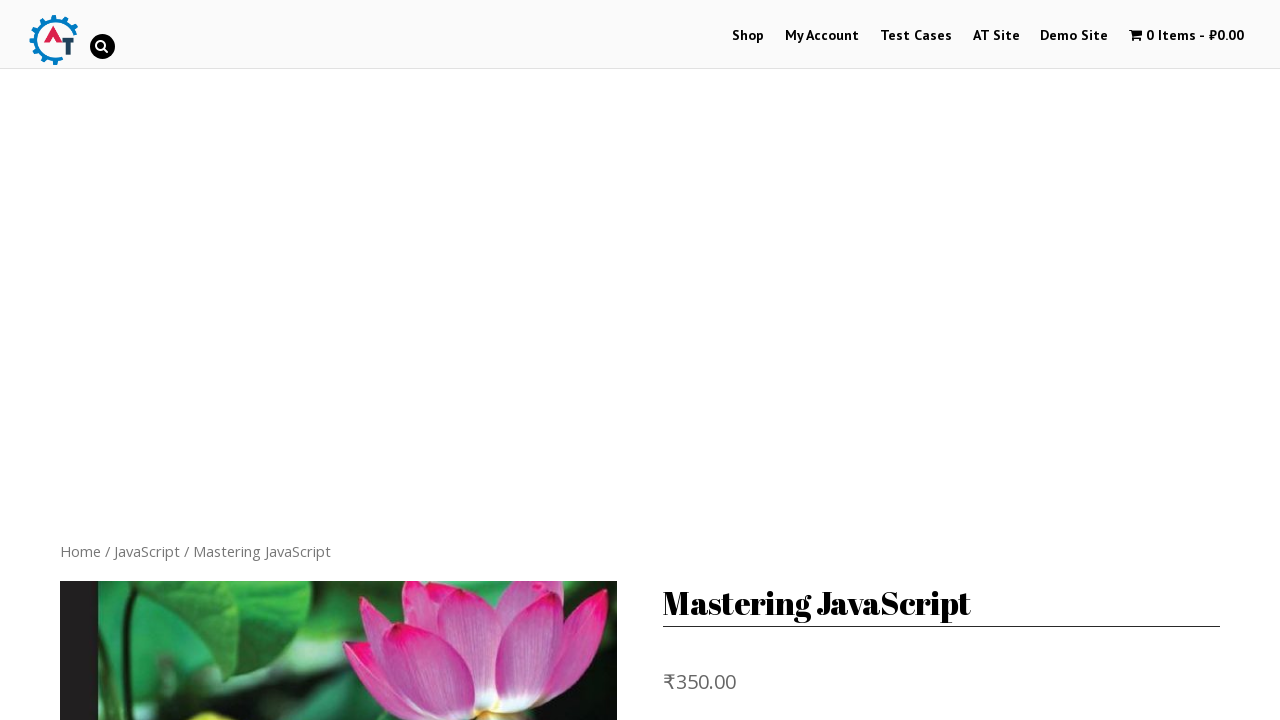

Clicked Add To Basket button at (812, 361) on button[type='submit']
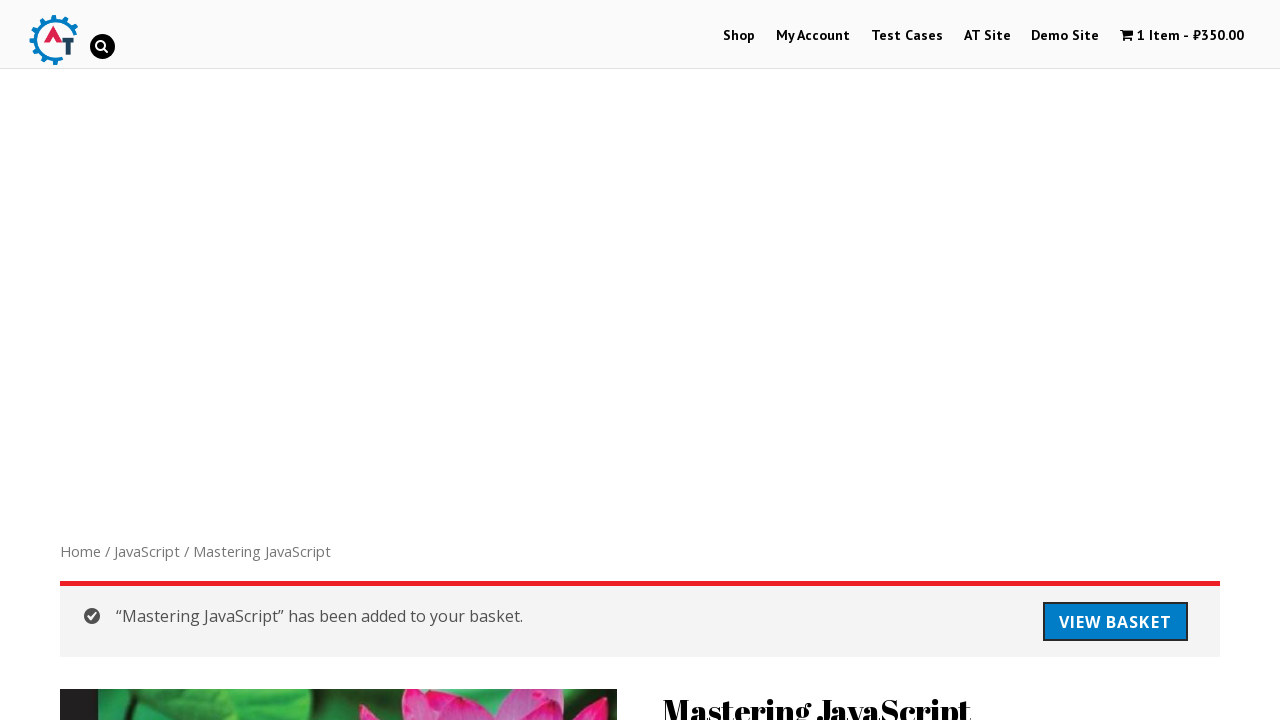

Cart updated with new item
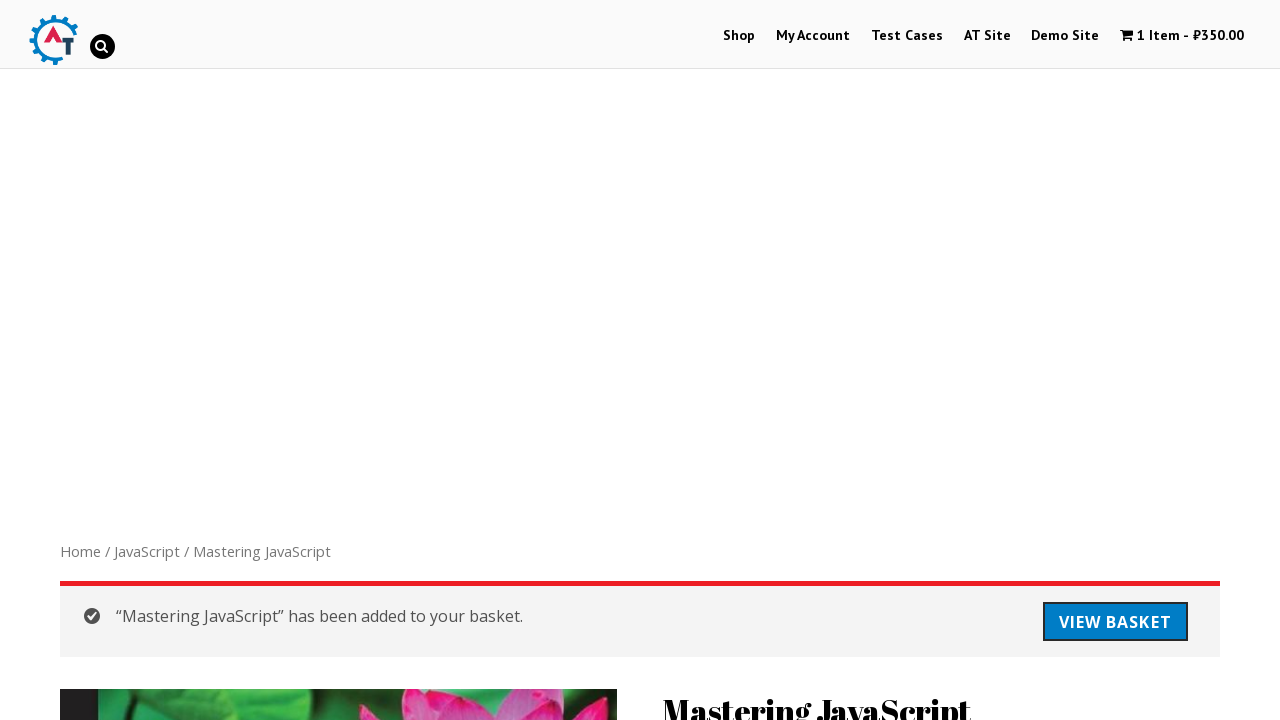

Clicked on cart link to proceed to checkout at (1182, 36) on a.wpmenucart-contents
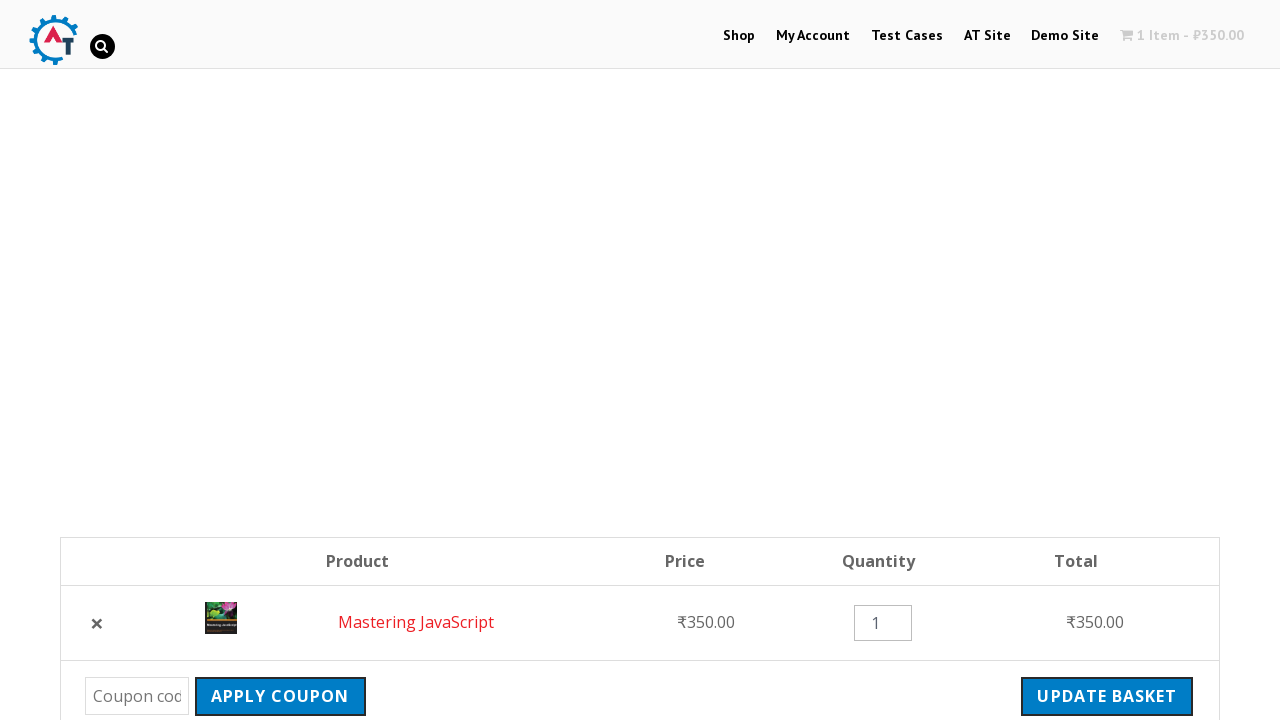

Entered coupon code 'krishnasakinala' in coupon field on #coupon_code
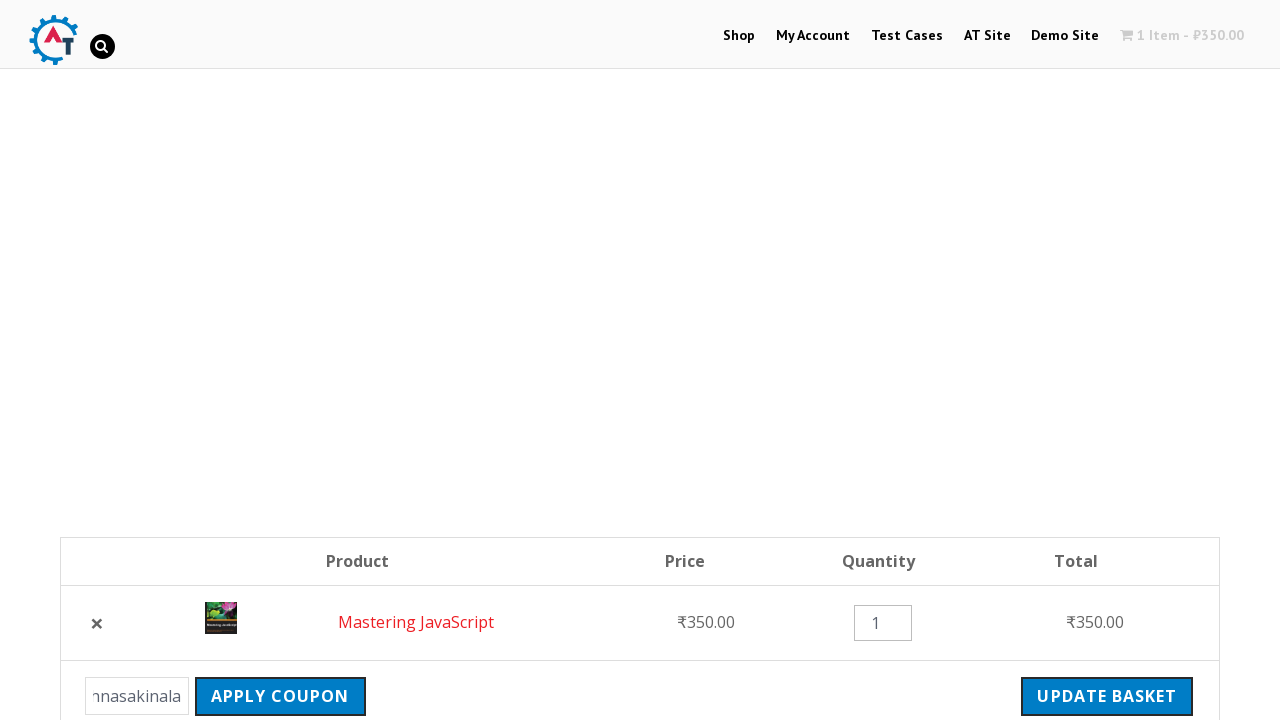

Clicked apply coupon button to apply discount at (280, 696) on input[type='submit']
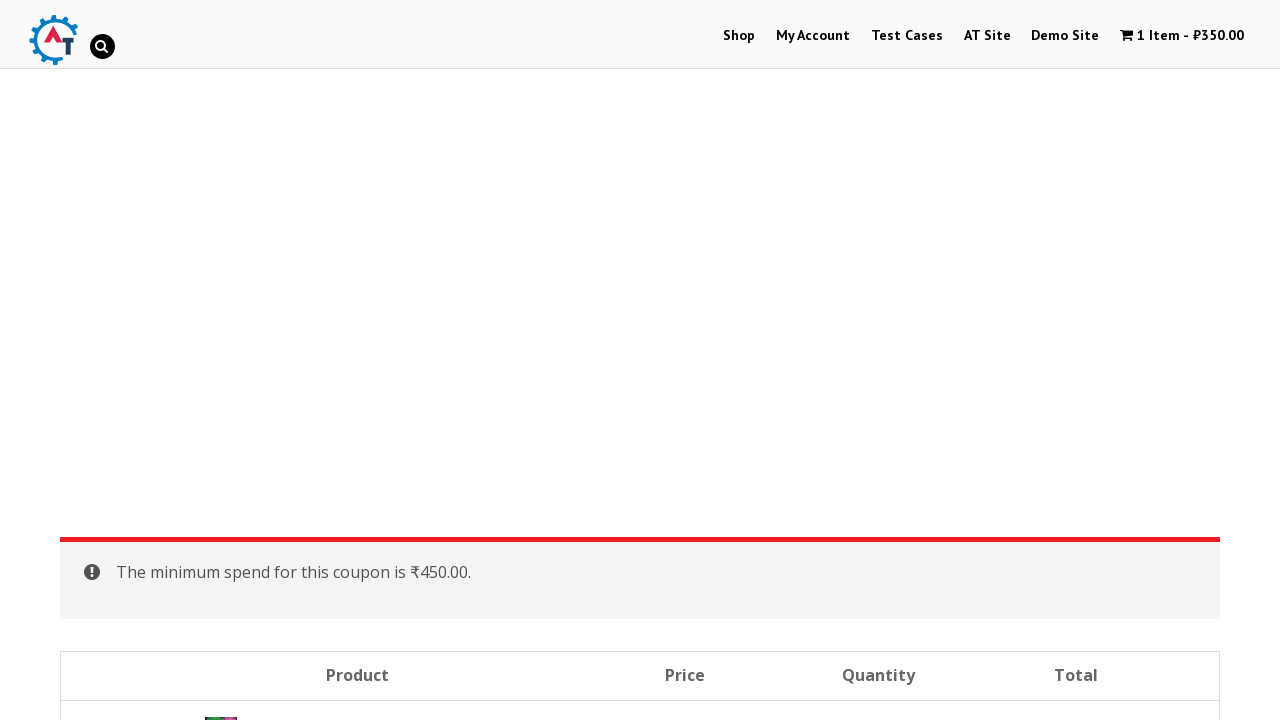

Coupon result message appeared indicating discount applied
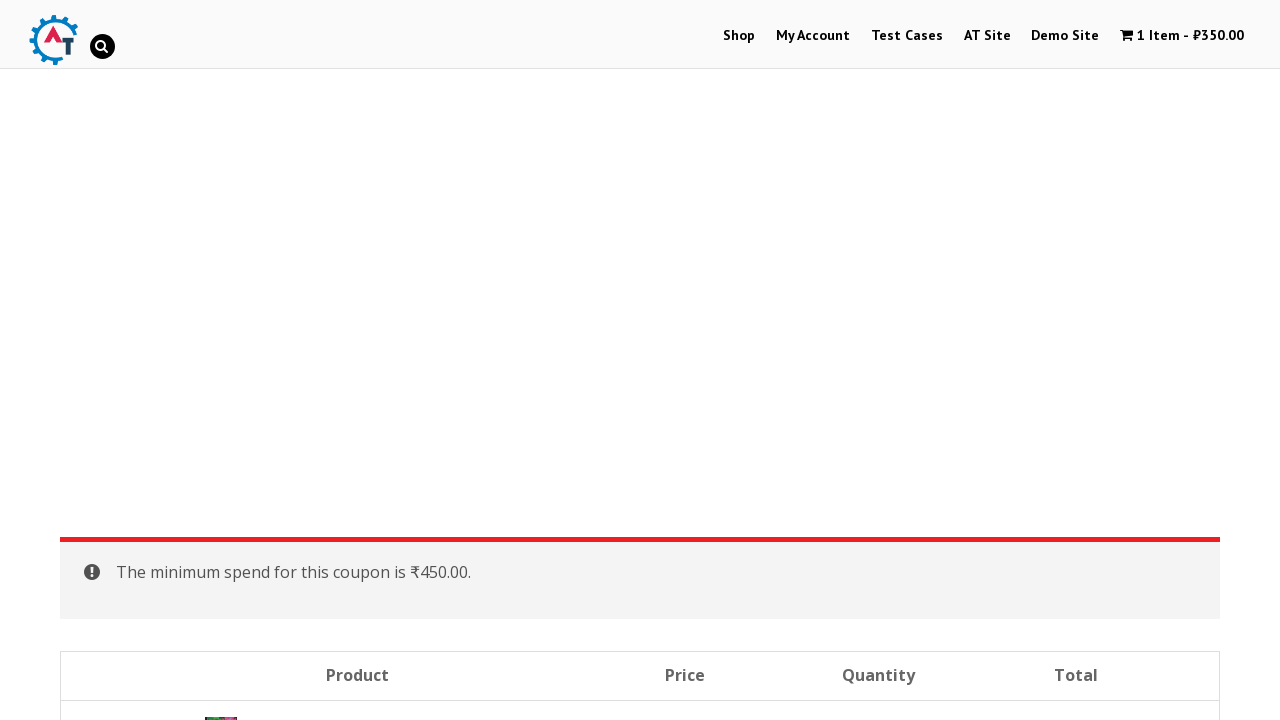

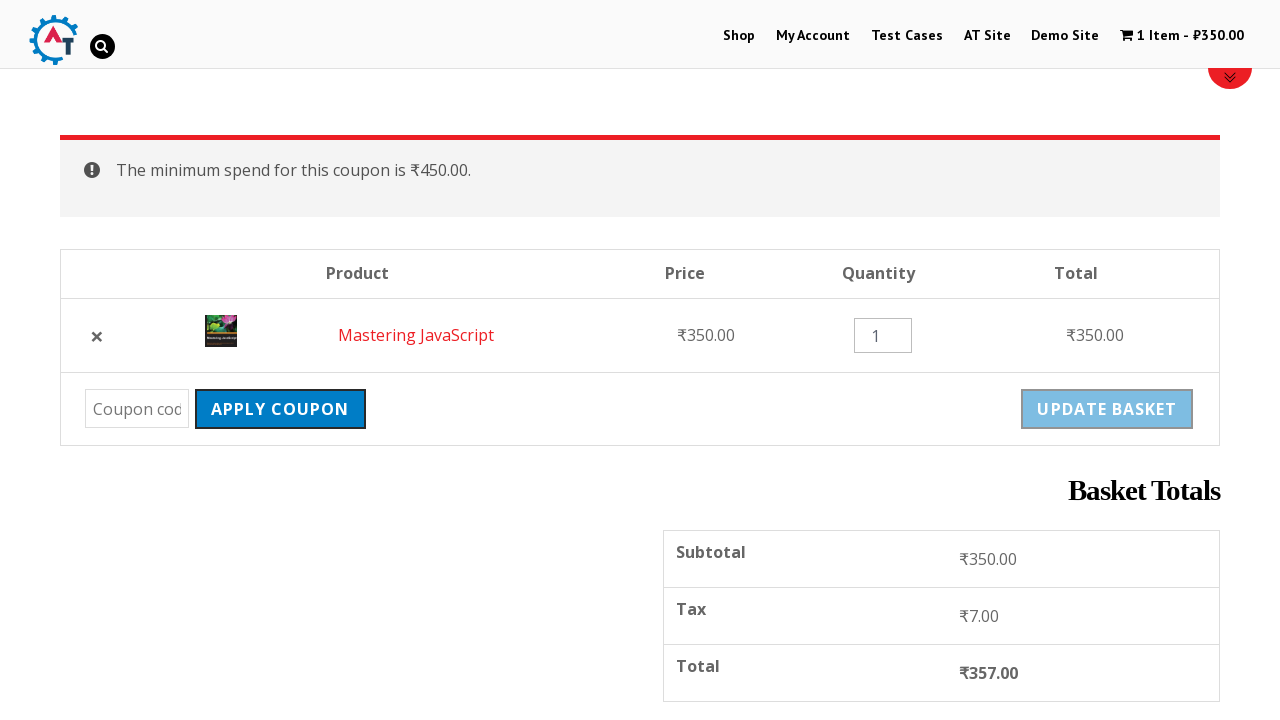